Tests global timeout reset by clicking through a sequence of buttons (start, continue, final) that require waiting

Starting URL: https://demoapp-sable-gamma.vercel.app/

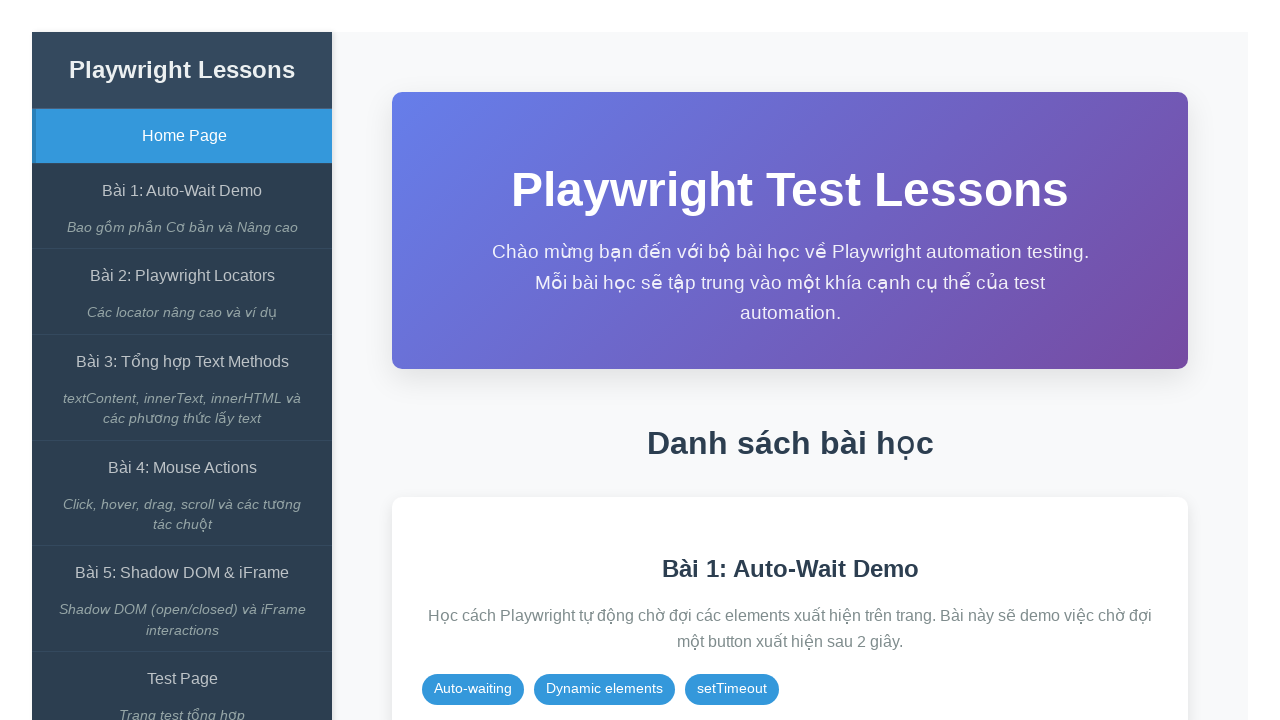

Clicked on 'Bài 1: Auto-Wait Demo' link at (182, 191) on internal:role=link[name="Bài 1: Auto-Wait Demo"i]
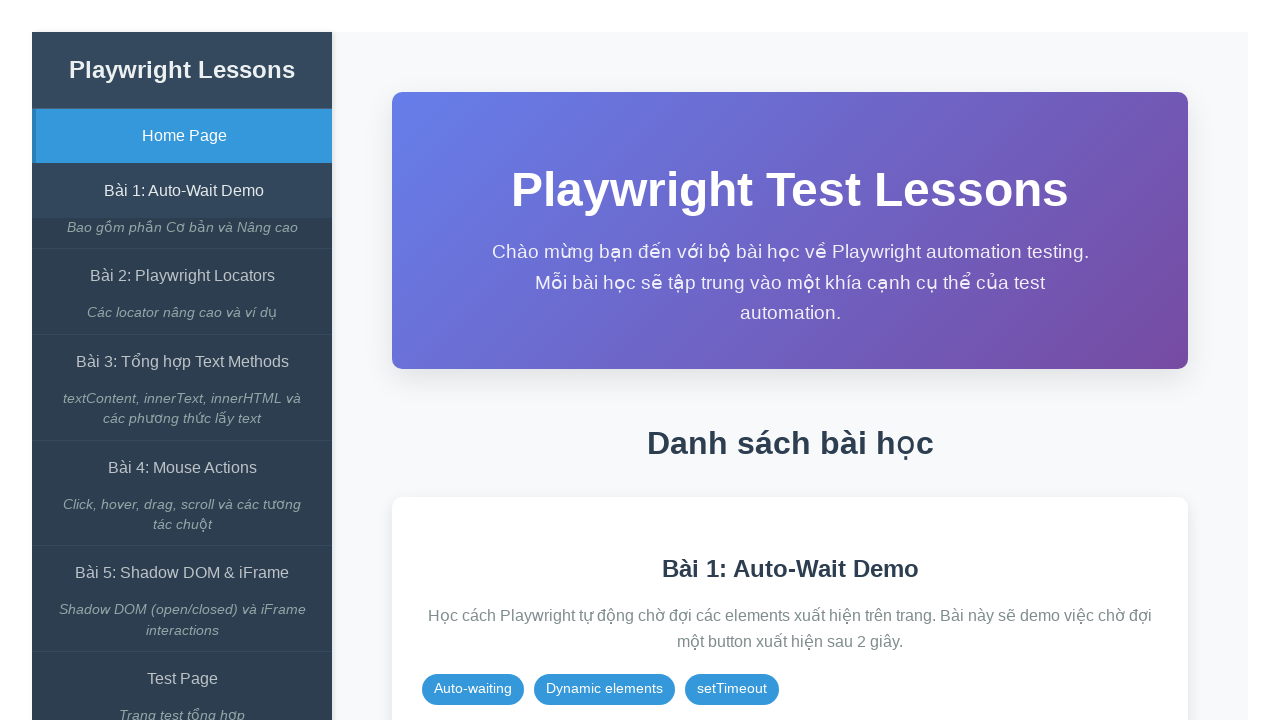

Clicked 'Bắt đầu Test' button to start test at (868, 361) on xpath=//span[contains(text(),'Bắt đầu Test')]
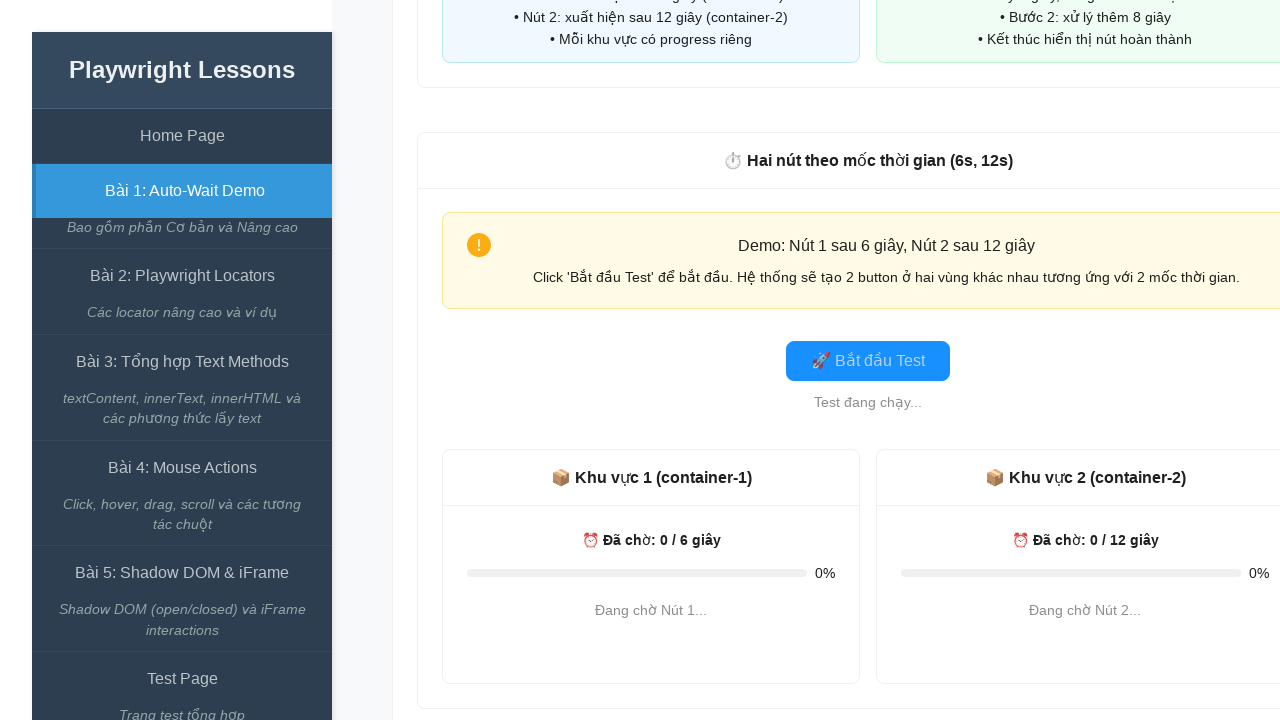

Clicked start button at (868, 361) on #start-btn
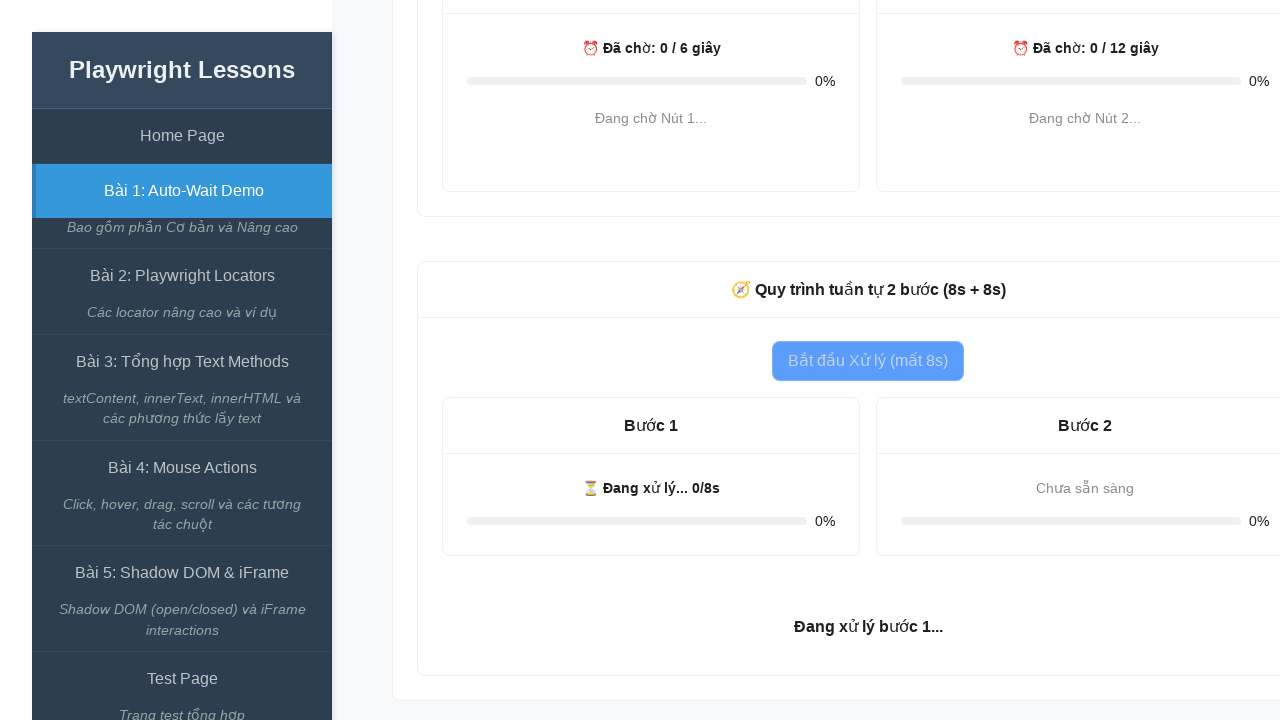

Clicked continue button at (1085, 493) on #continue-btn
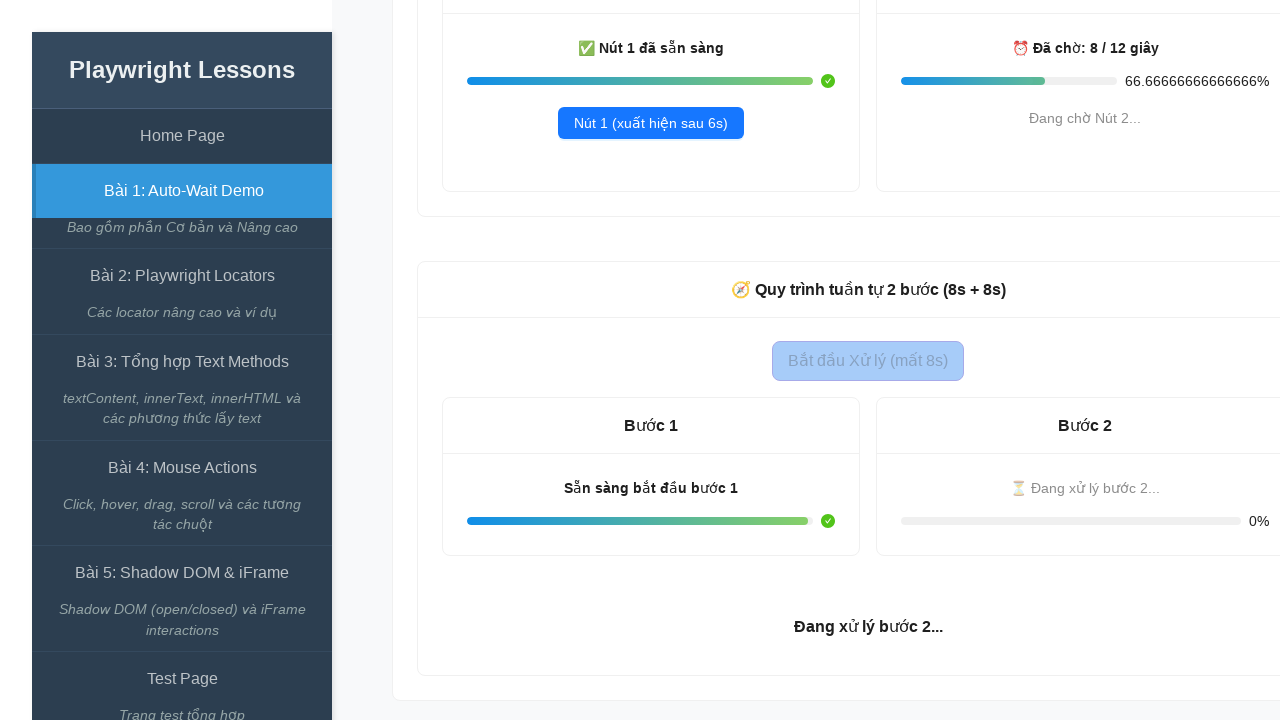

Clicked final button at (868, 598) on #final-btn
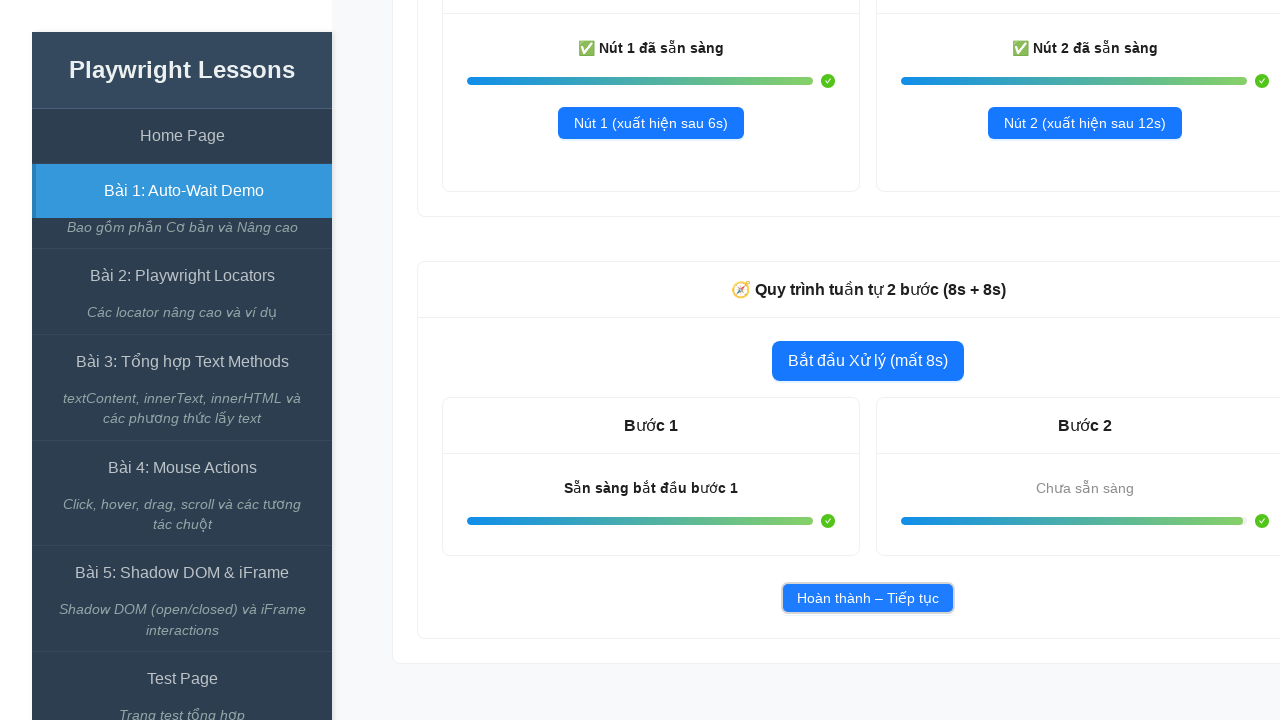

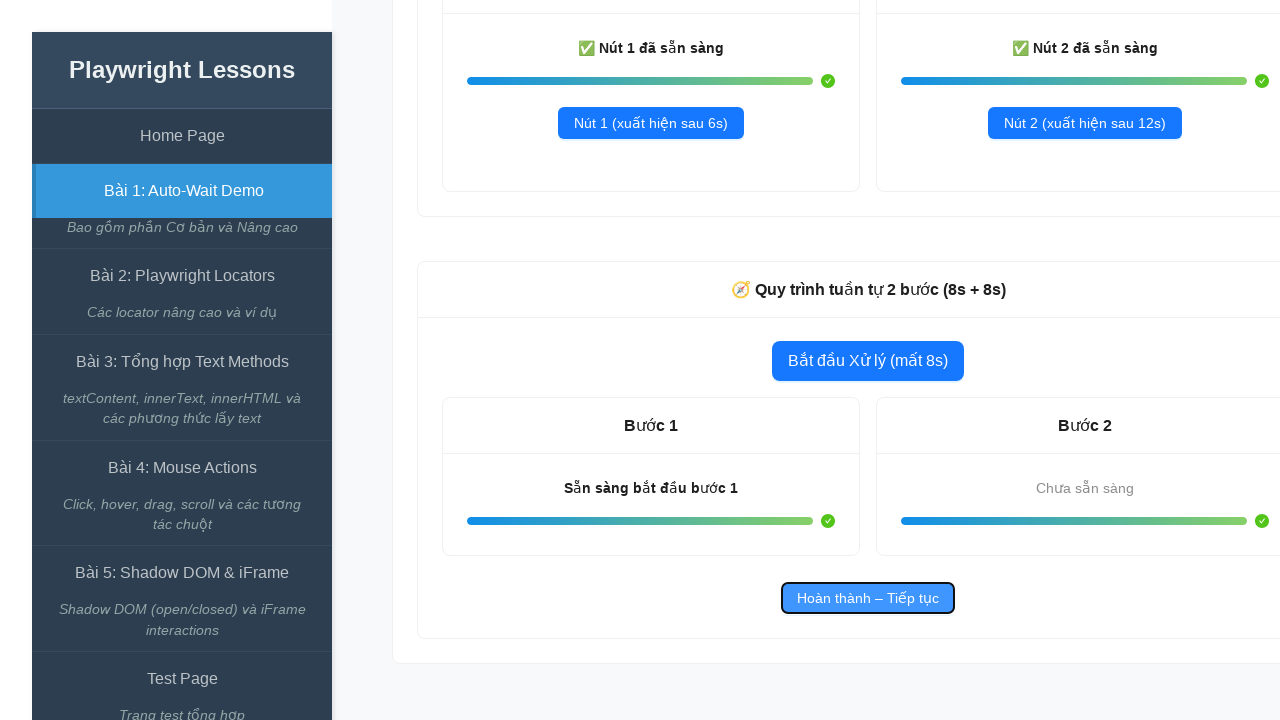